Navigates to the Rahul Shetty Academy automation practice page and verifies that the web table with data is displayed and accessible.

Starting URL: https://rahulshettyacademy.com/AutomationPractice/

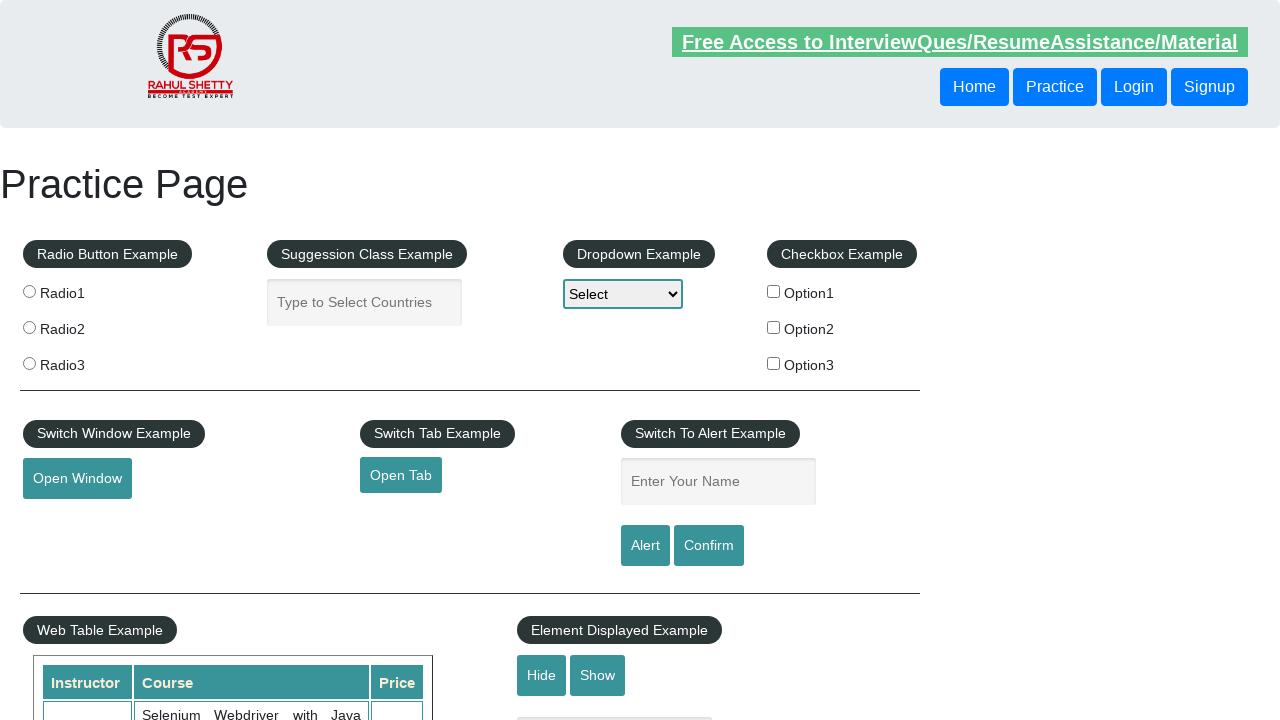

Web table with class 'table-display' is visible on the page
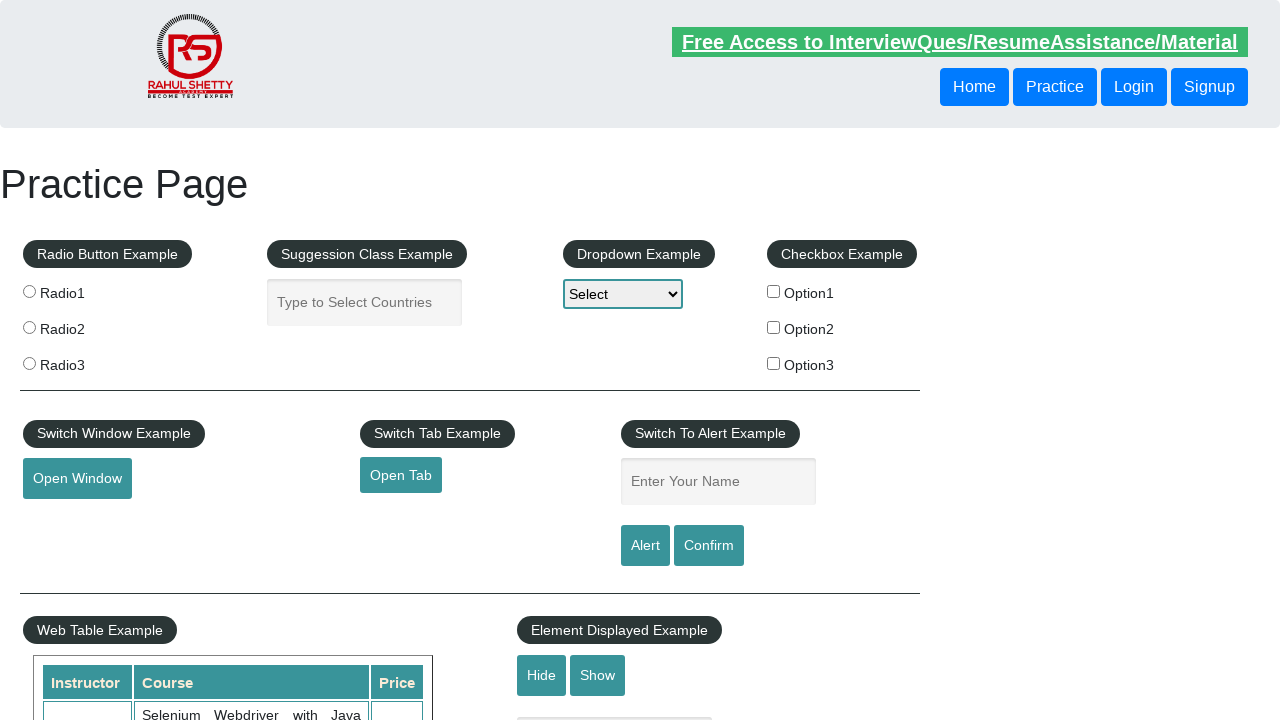

Verified that table rows with data are present, excluding the header row
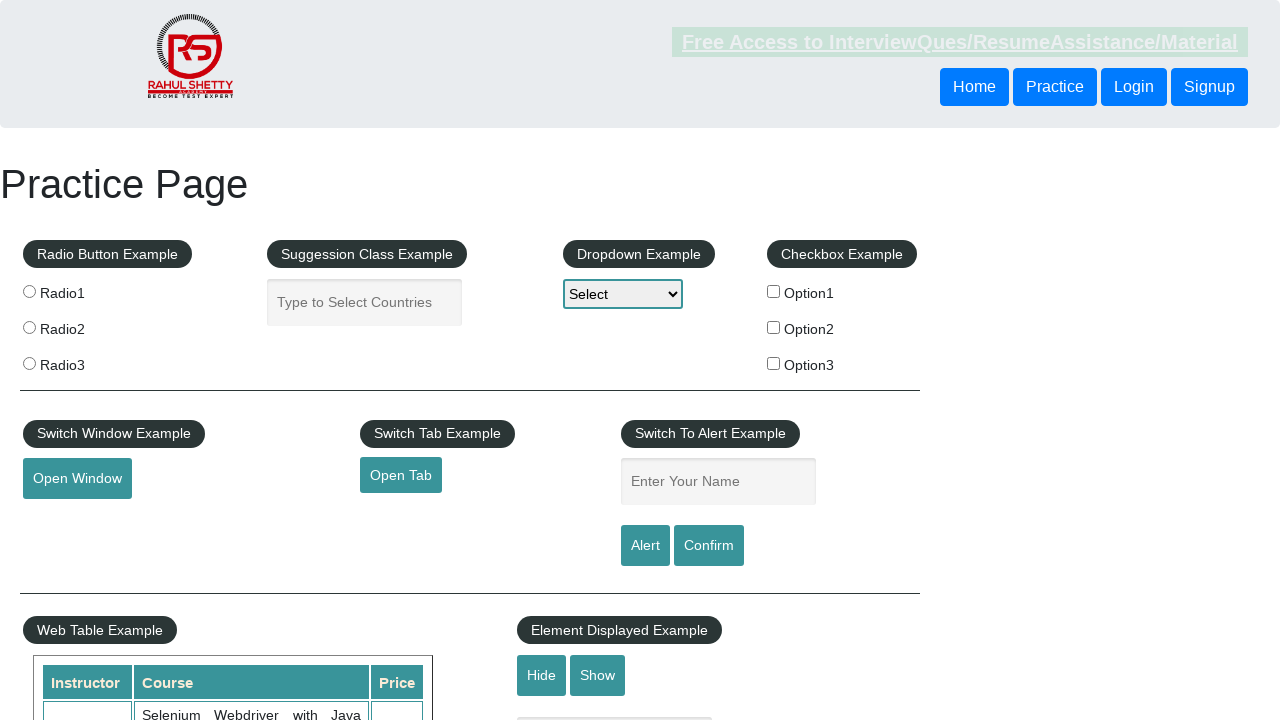

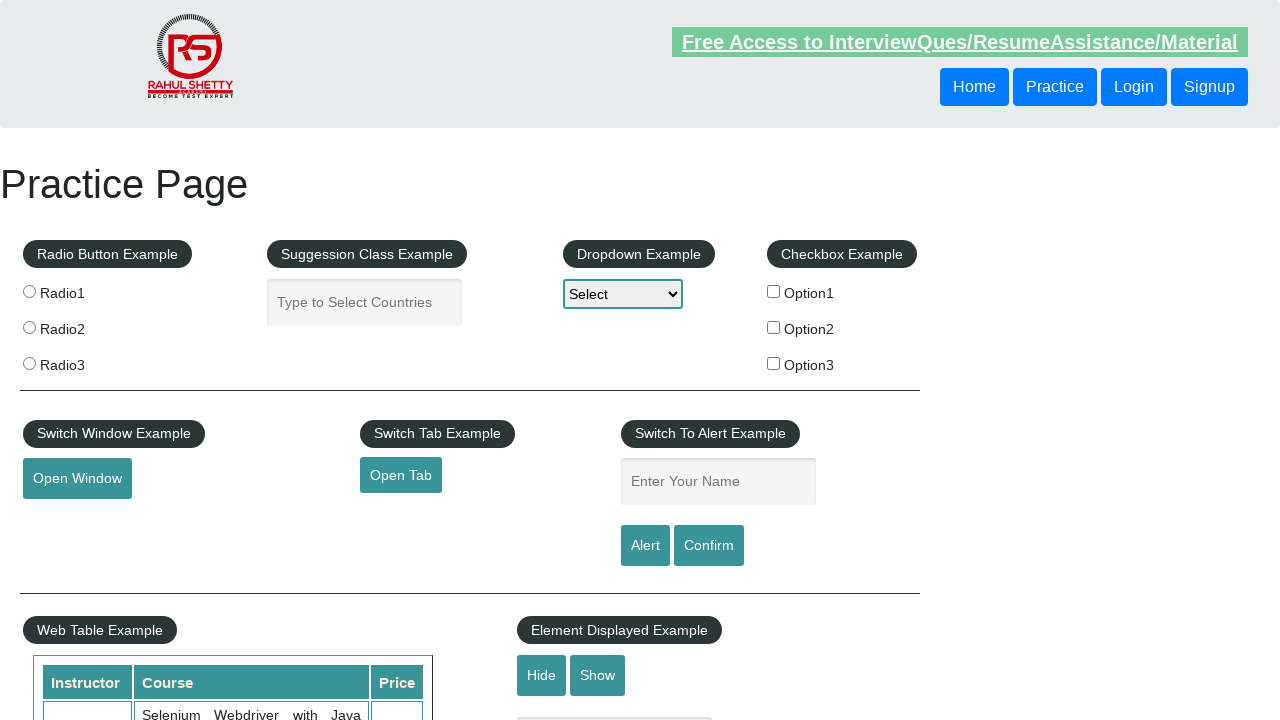